Tests regular click functionality by navigating to the buttons section and clicking a dynamic button

Starting URL: https://demoqa.com/elements

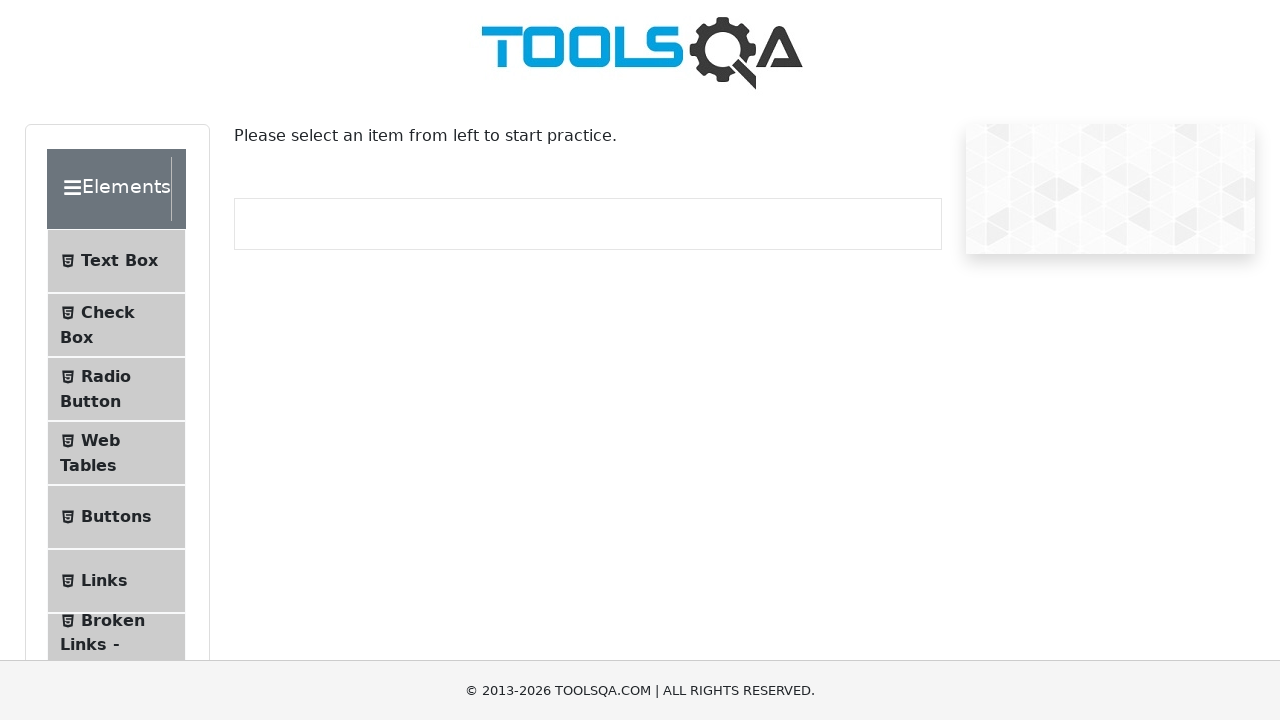

Clicked on Buttons menu item to navigate to buttons section at (116, 517) on #item-4
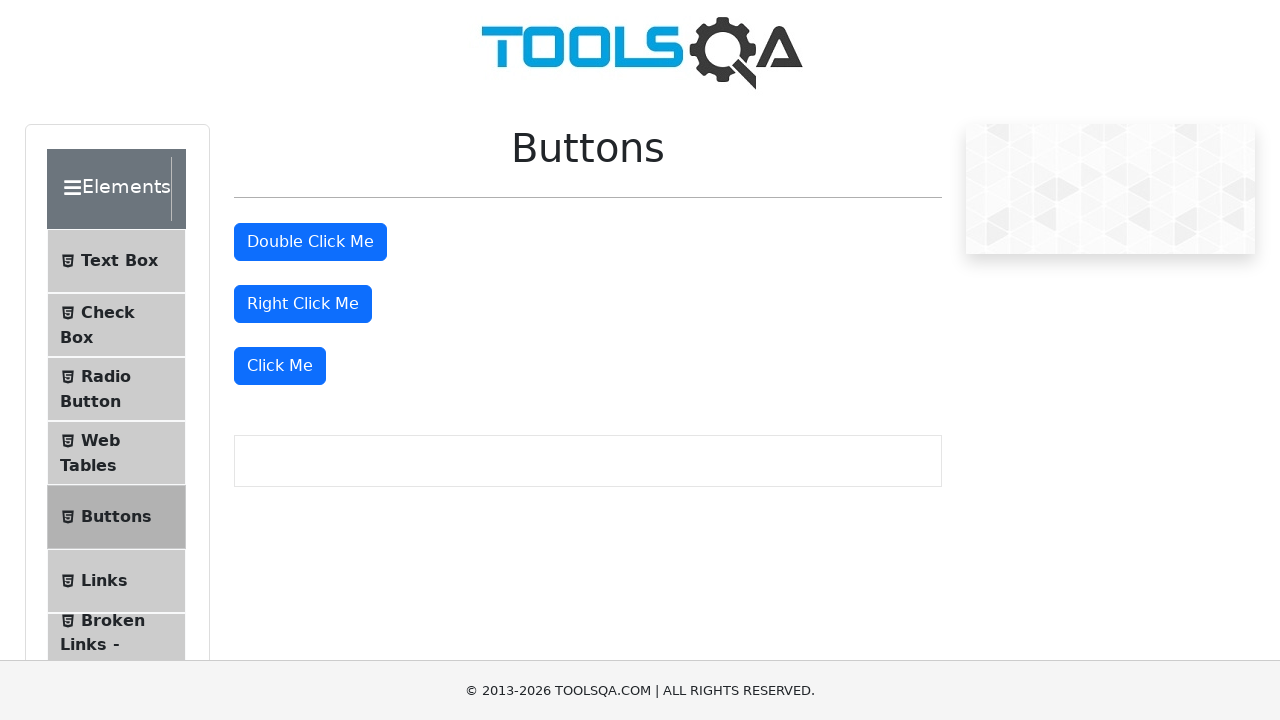

Located all button elements on the page
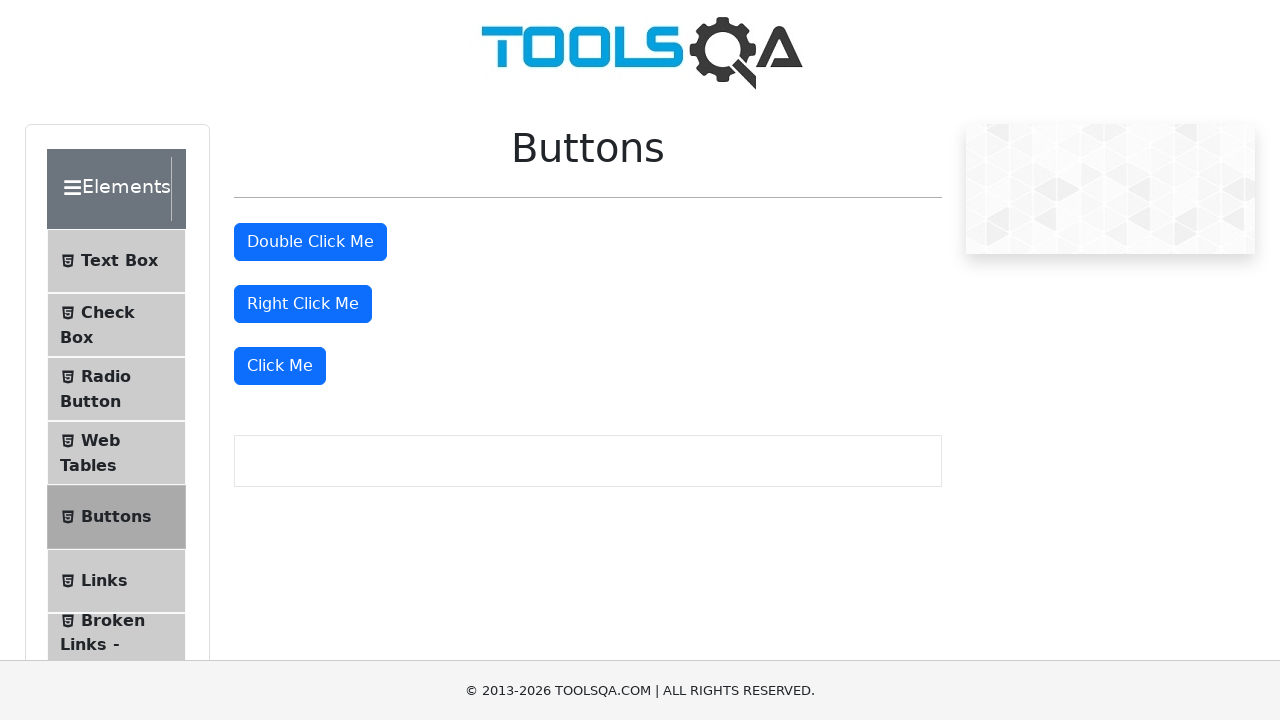

Clicked the dynamic 'Click Me' button at (280, 366) on button >> nth=3
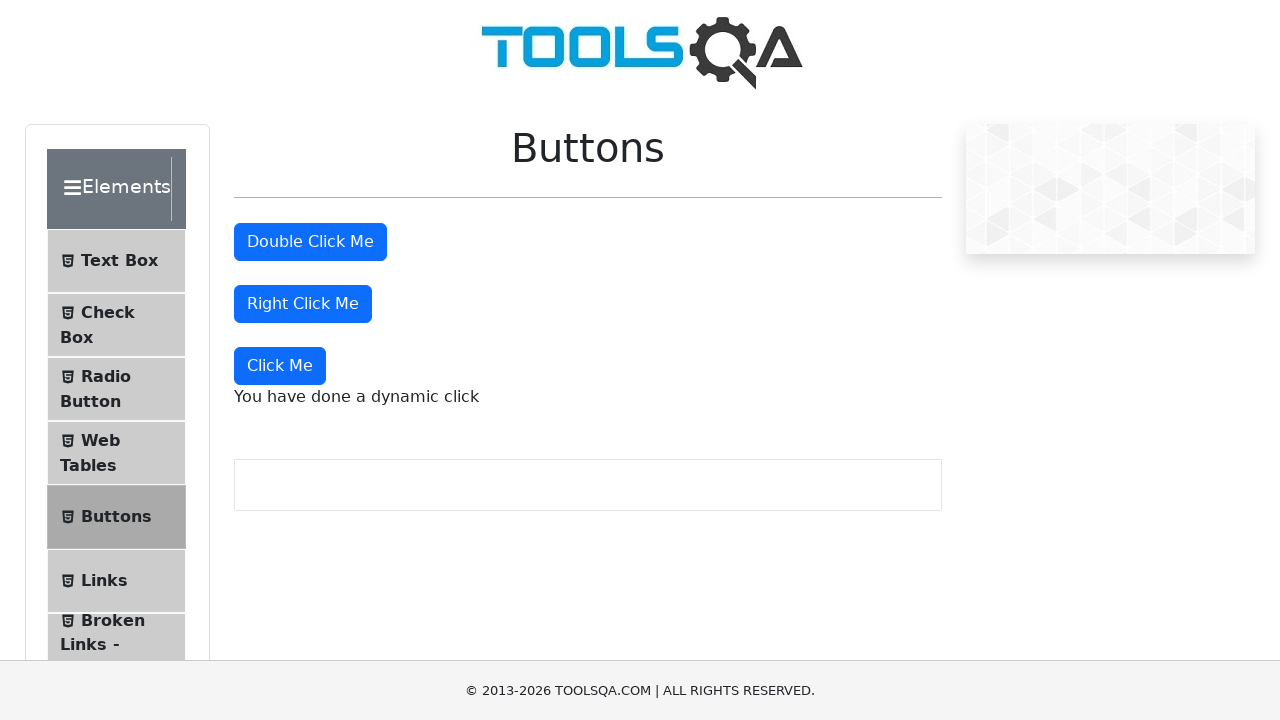

Waited for dynamic click message to appear
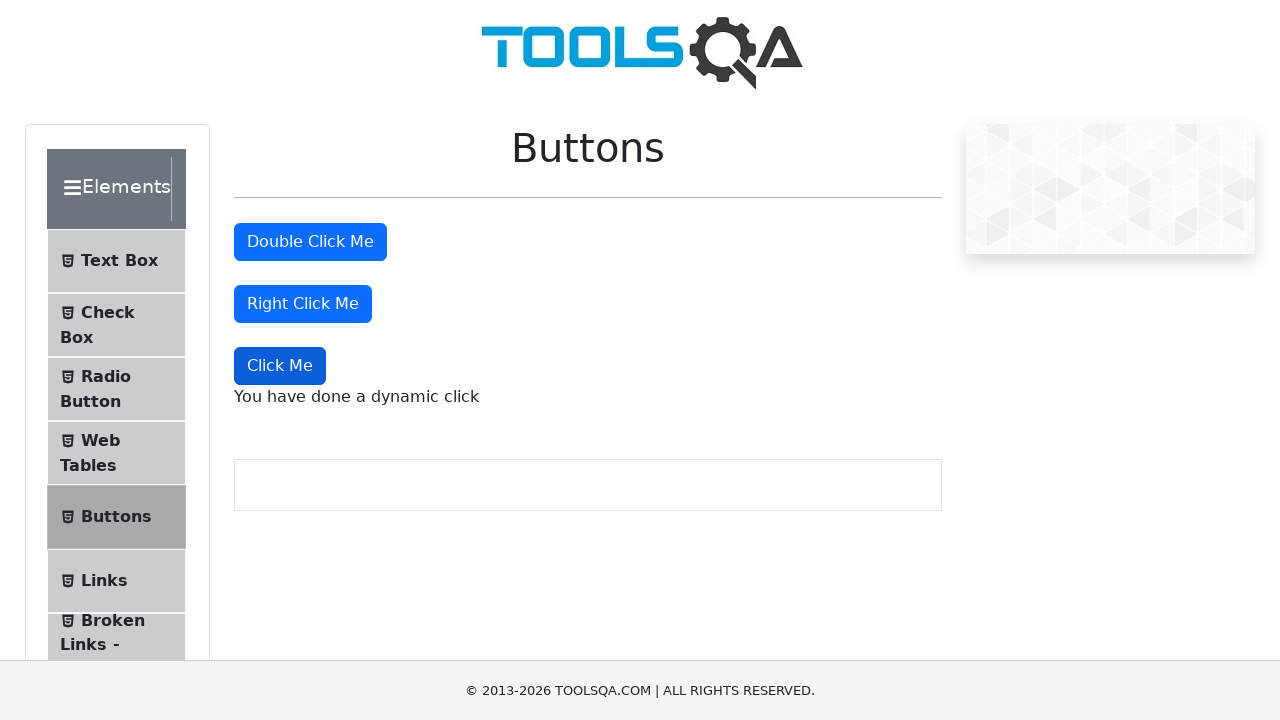

Verified that dynamic click message displays correct text: 'You have done a dynamic click'
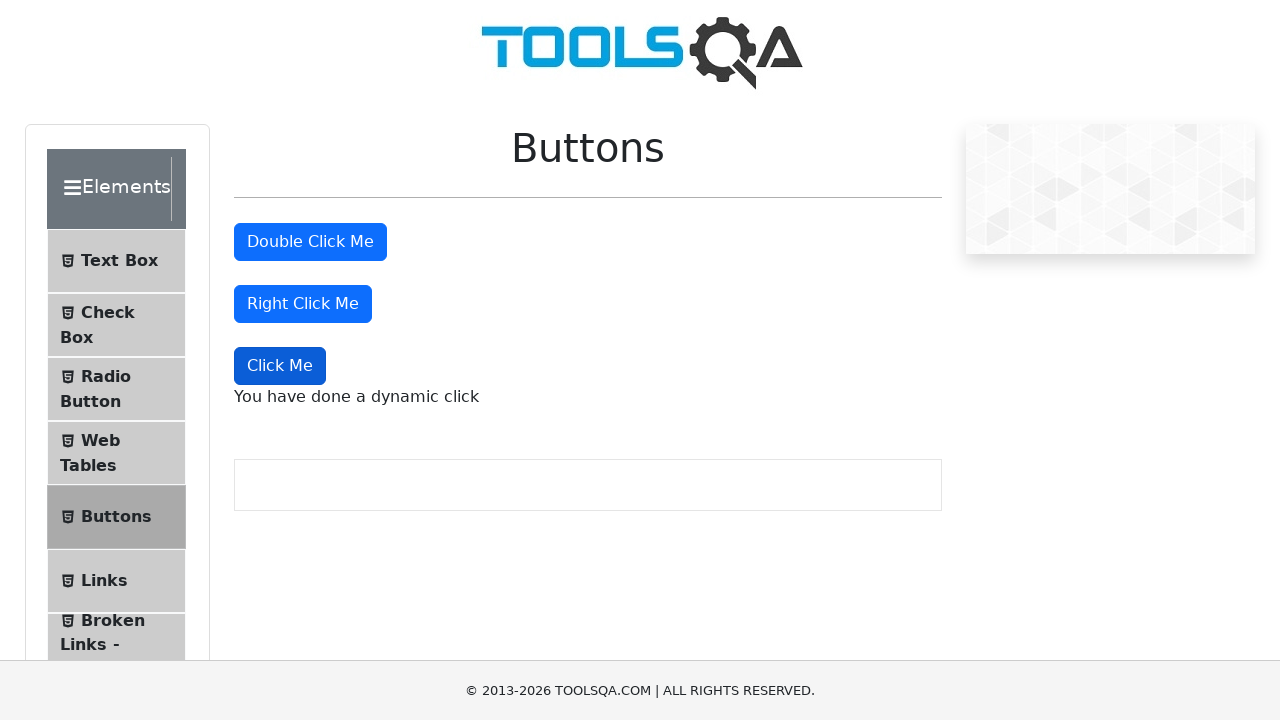

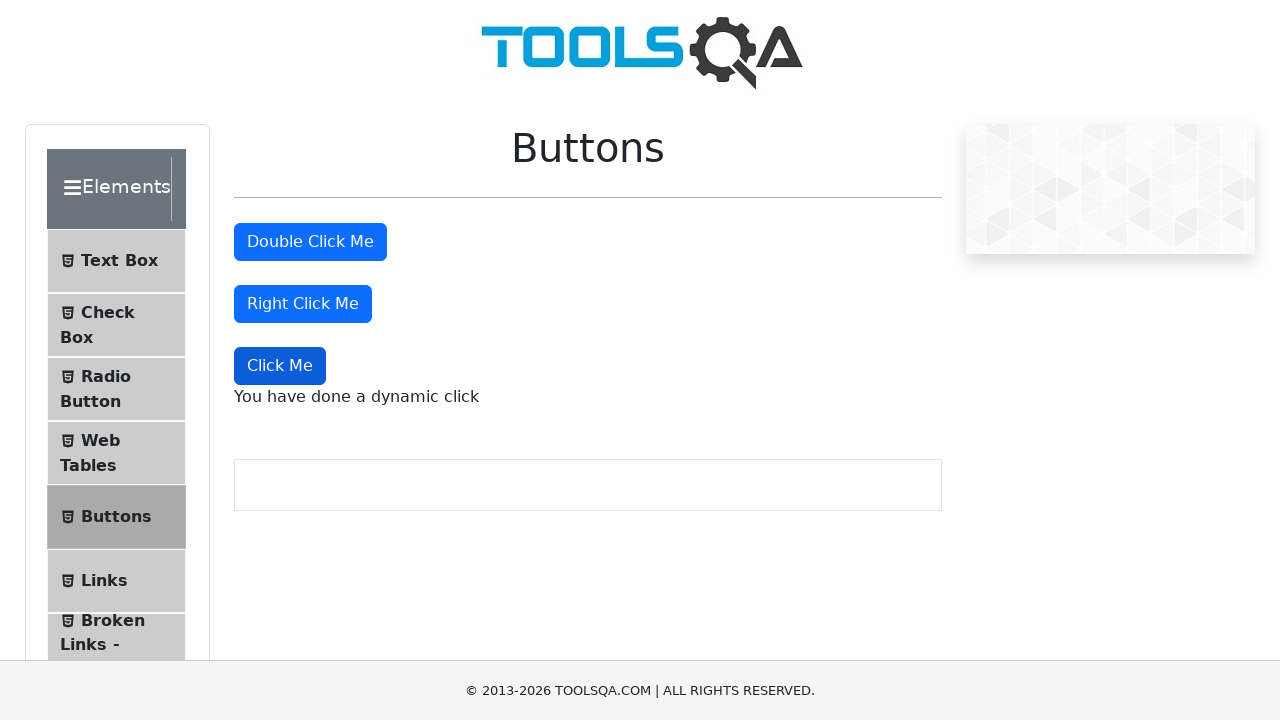